Tests a calculator web application by performing multiple arithmetic operations: addition (1+5), division (18÷2), subtraction (3-4), and multiplication (769×50), clearing the display between each calculation.

Starting URL: http://jeremydomasian.github.io/supercalc_v1-4/SuperCalc-v1.html

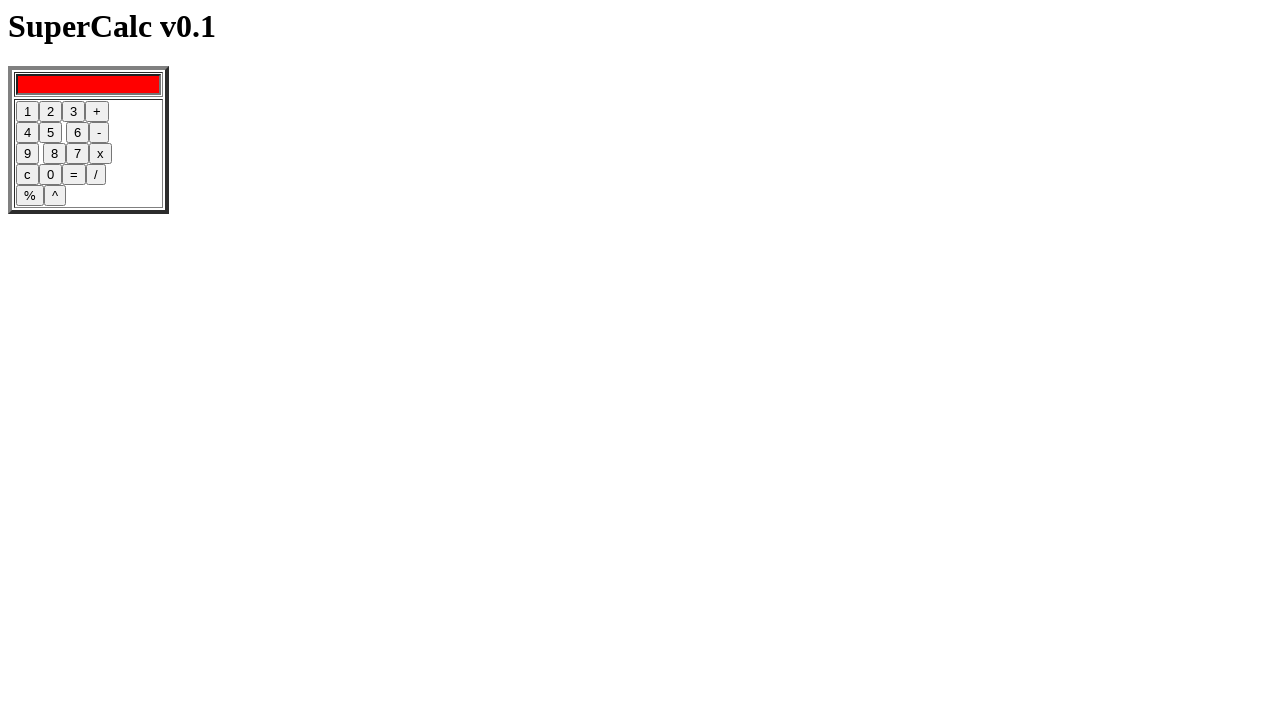

Clicked button '1' for addition test at (28, 112) on [name='one']
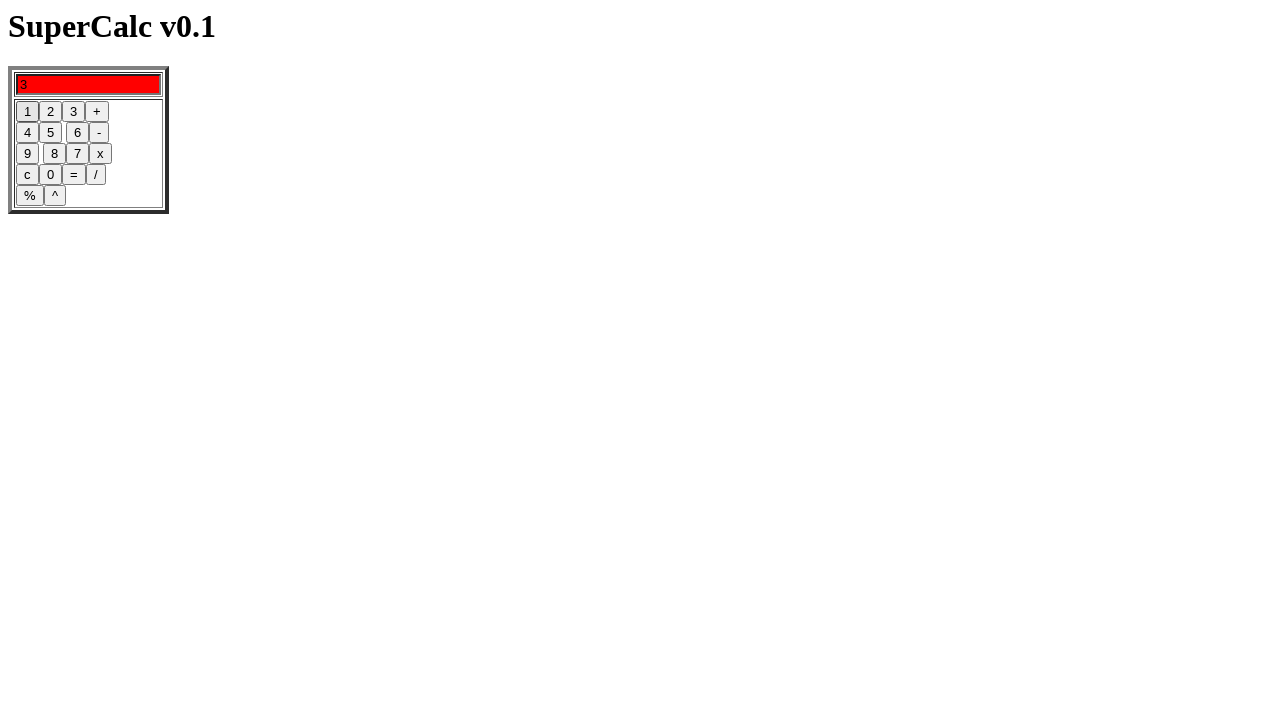

Clicked plus (+) operator at (97, 112) on [name='plus']
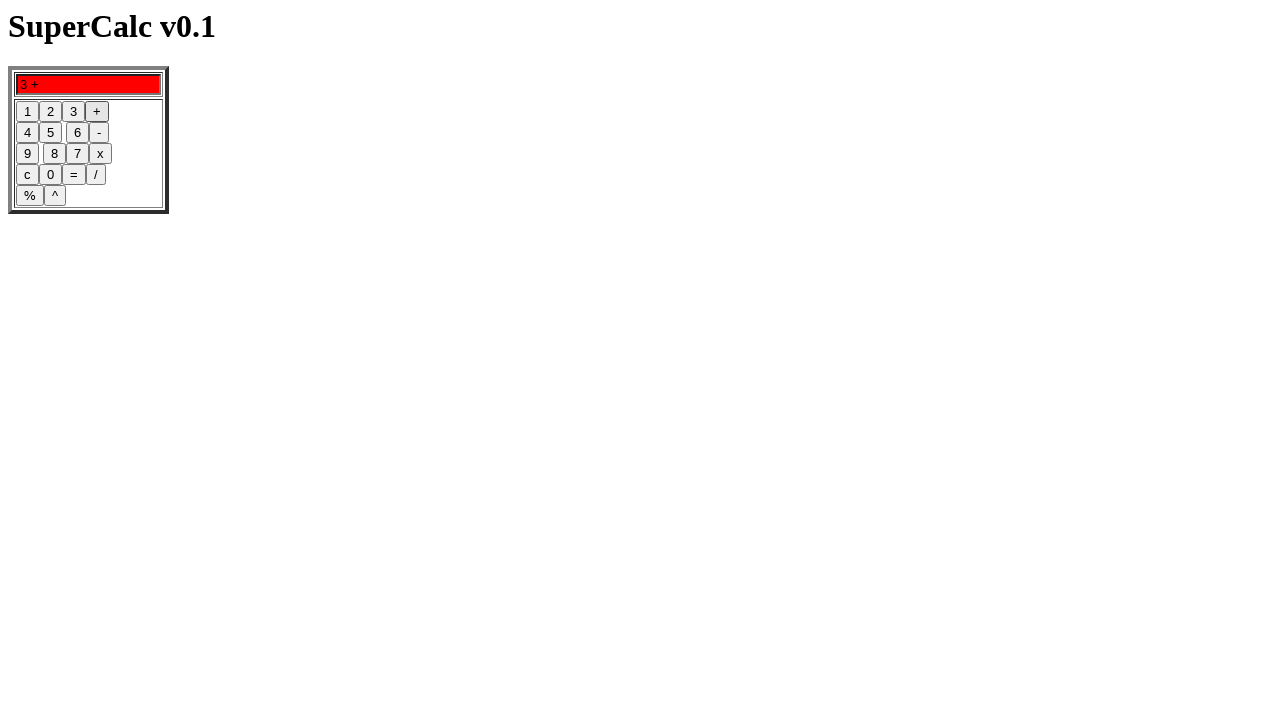

Clicked button '5' for addition test at (50, 133) on [name='five']
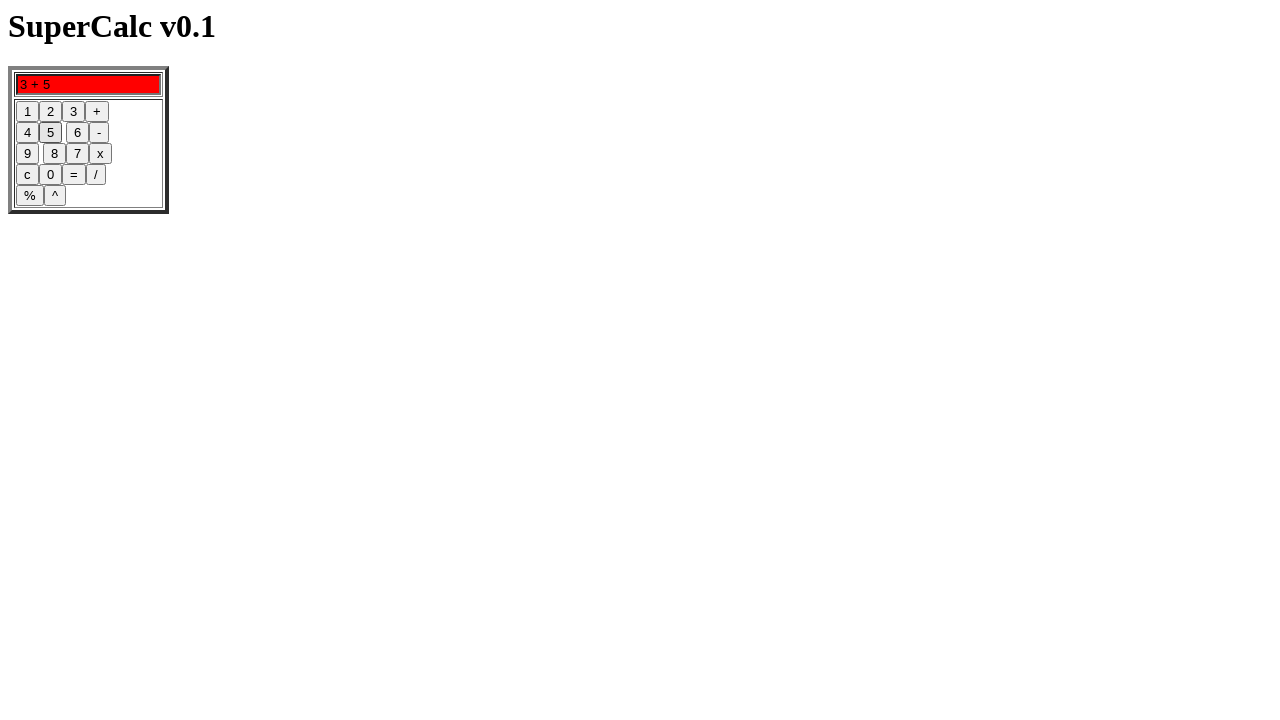

Clicked DoIt button to calculate 1 + 5 = 6 at (74, 175) on [name='DoIt']
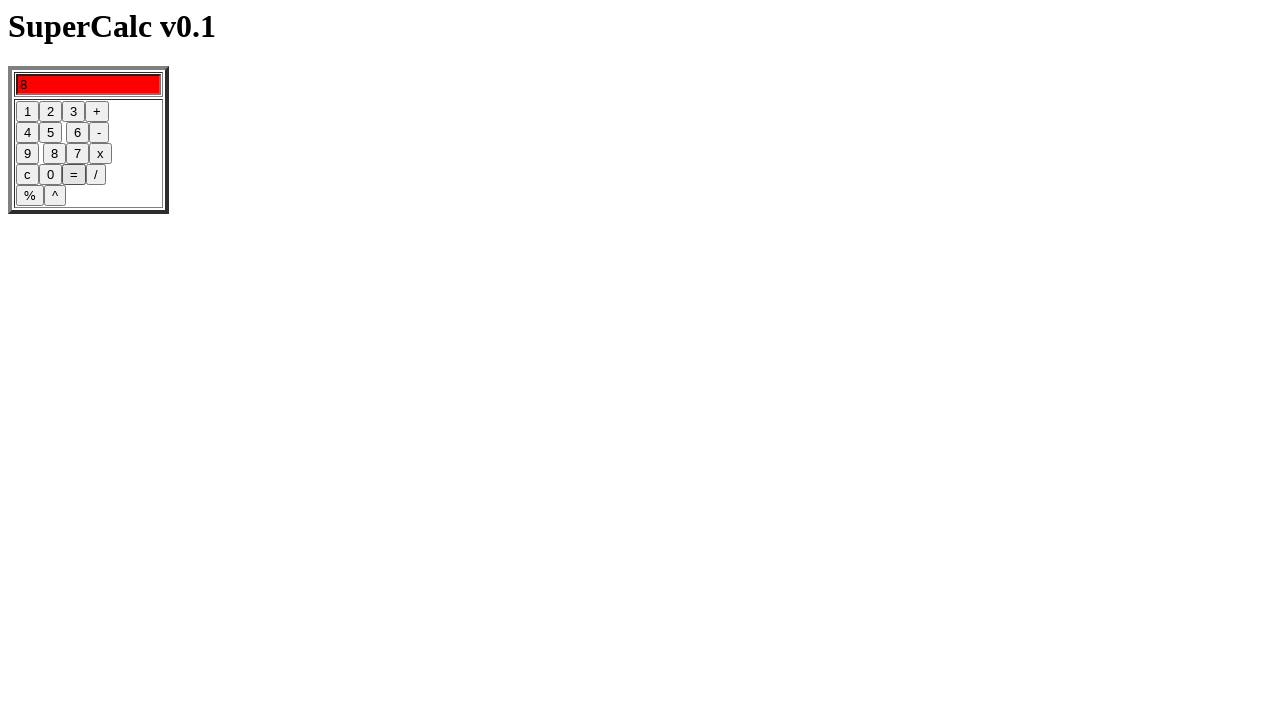

Cleared display after addition test at (28, 175) on [name='clear']
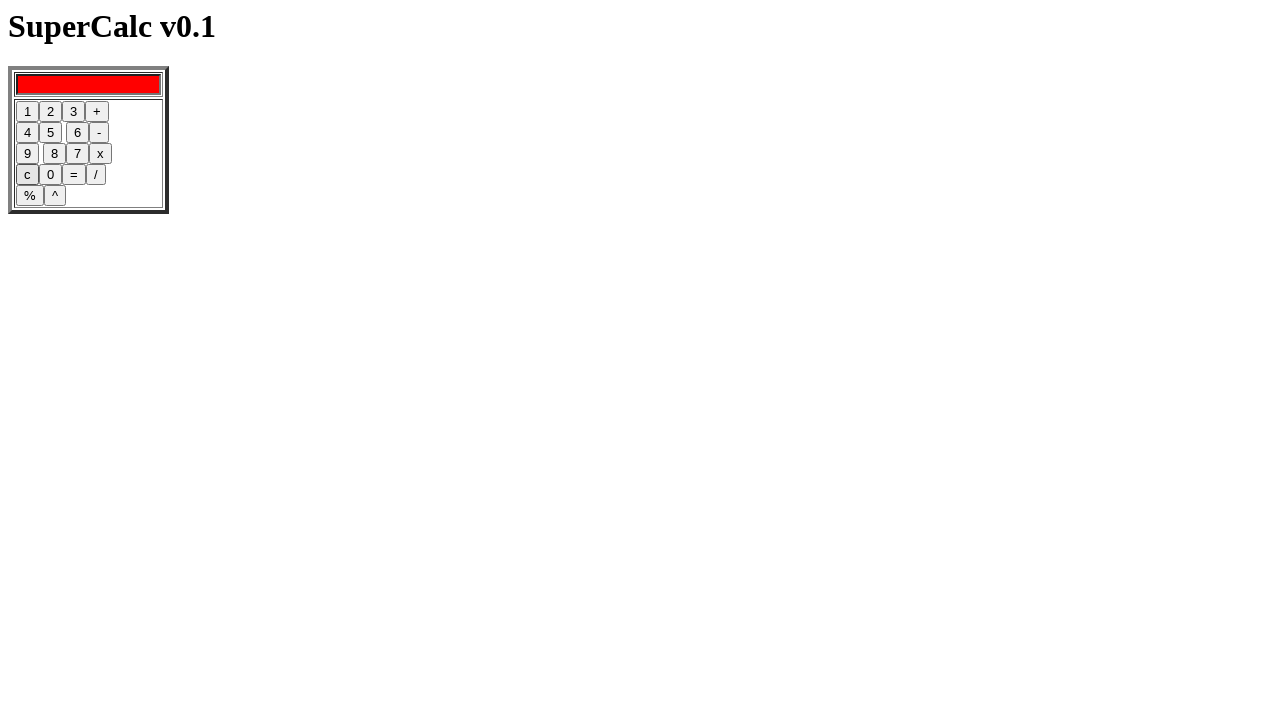

Clicked button '1' for division test at (28, 112) on [name='one']
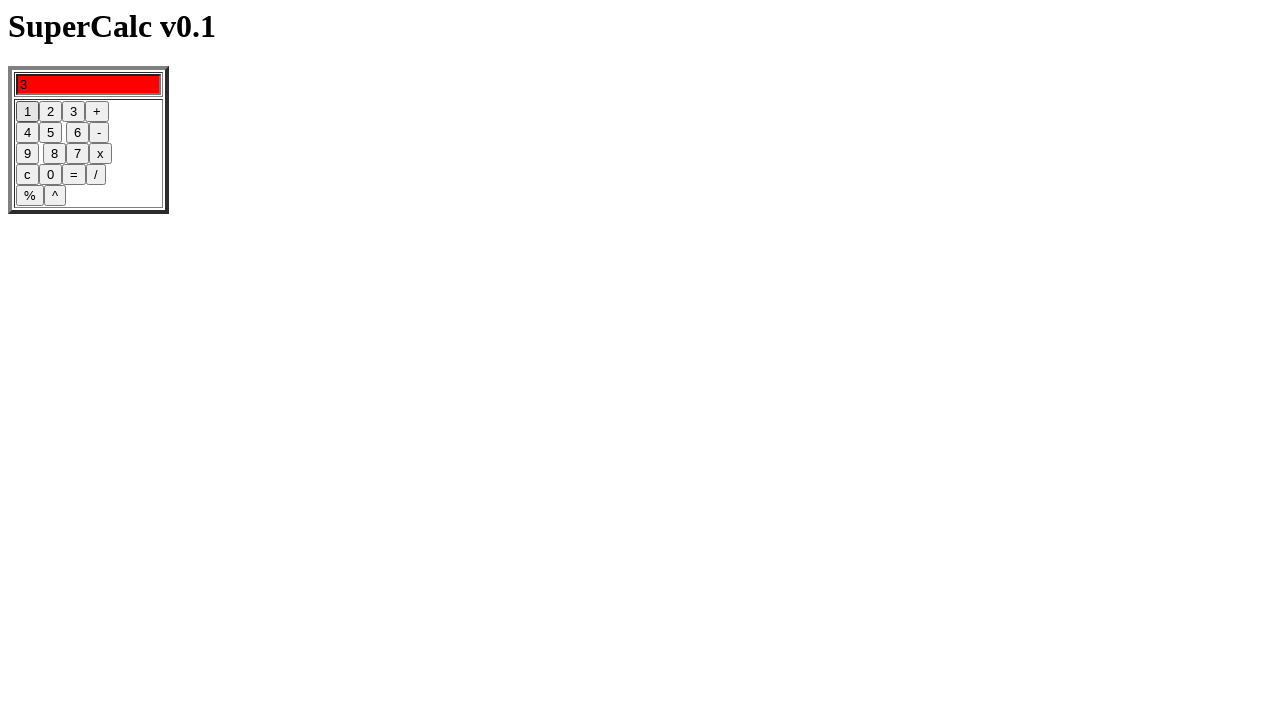

Clicked button '8' for division test at (54, 154) on [name='eight']
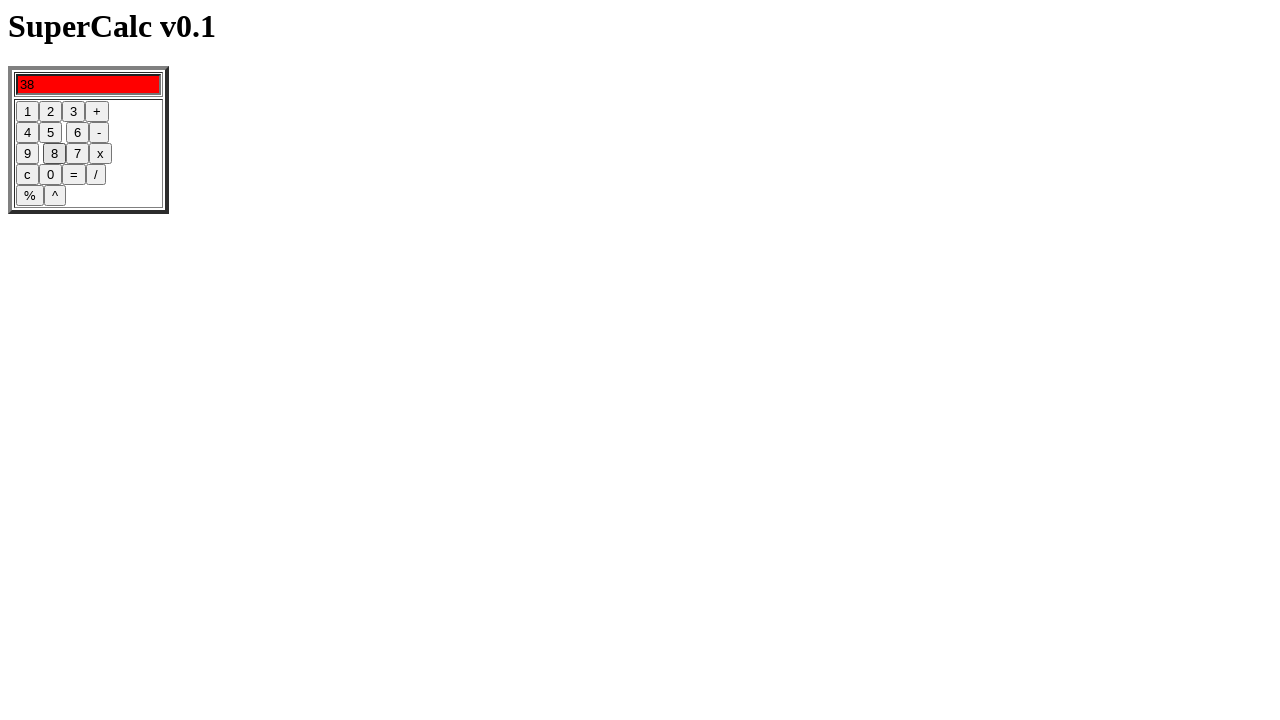

Clicked divide (÷) operator at (96, 175) on [name='div']
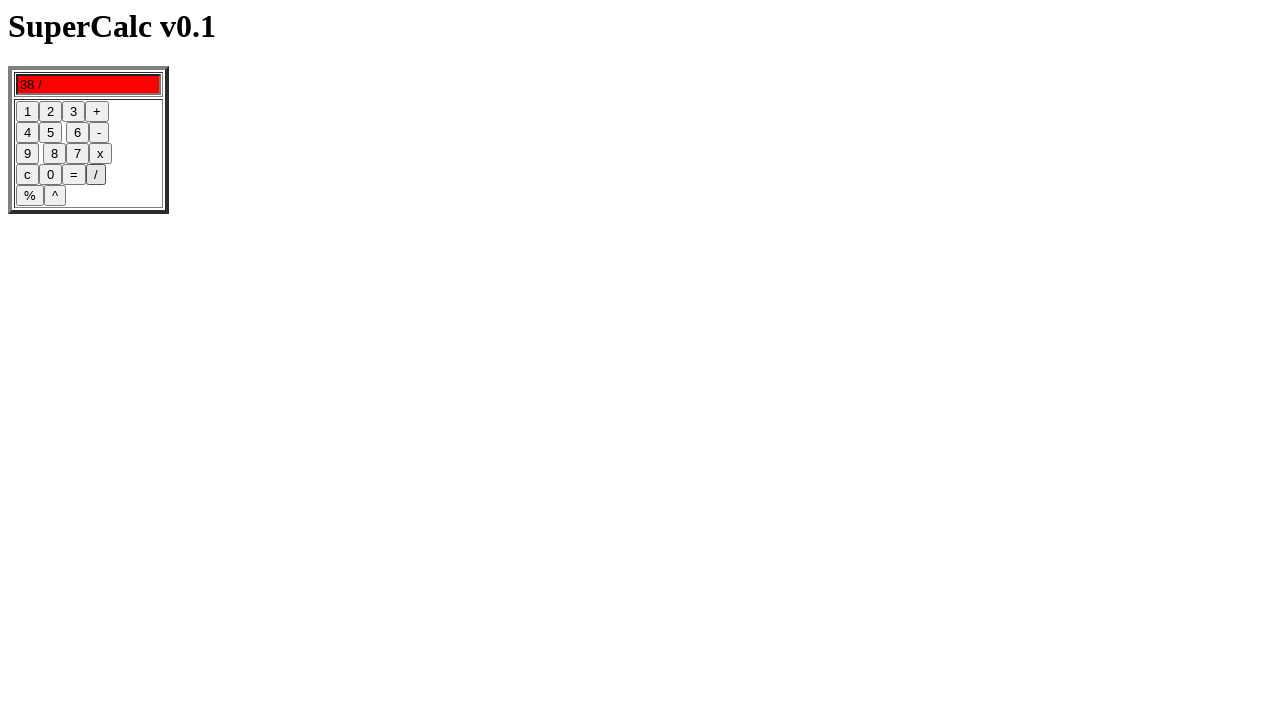

Clicked button '2' for division test at (50, 112) on [name='two']
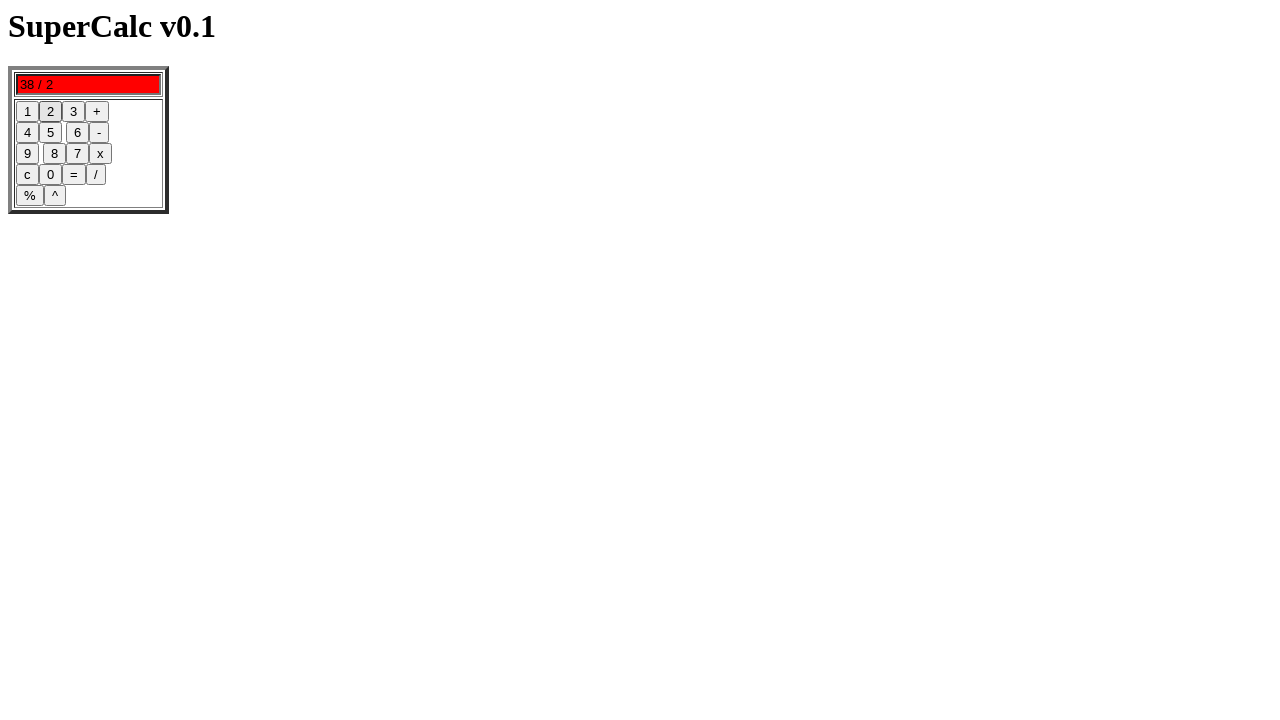

Clicked DoIt button to calculate 18 ÷ 2 = 9 at (74, 175) on [name='DoIt']
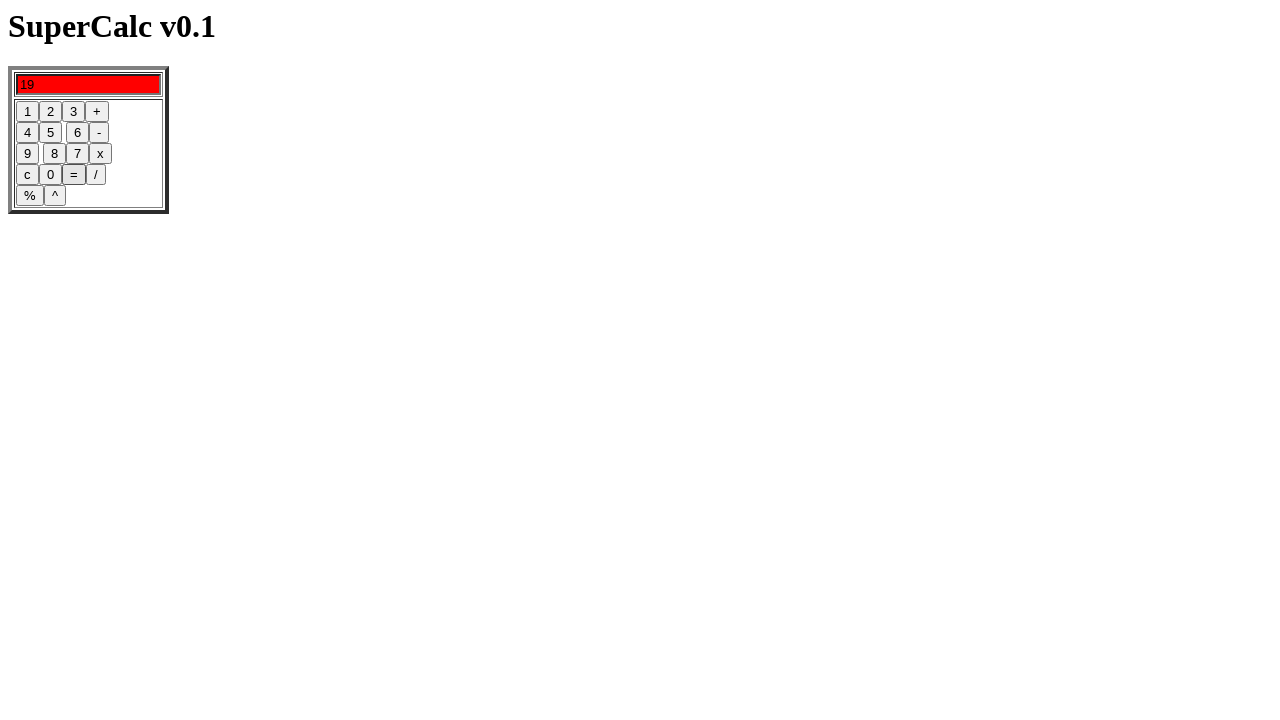

Cleared display after division test at (28, 175) on [name='clear']
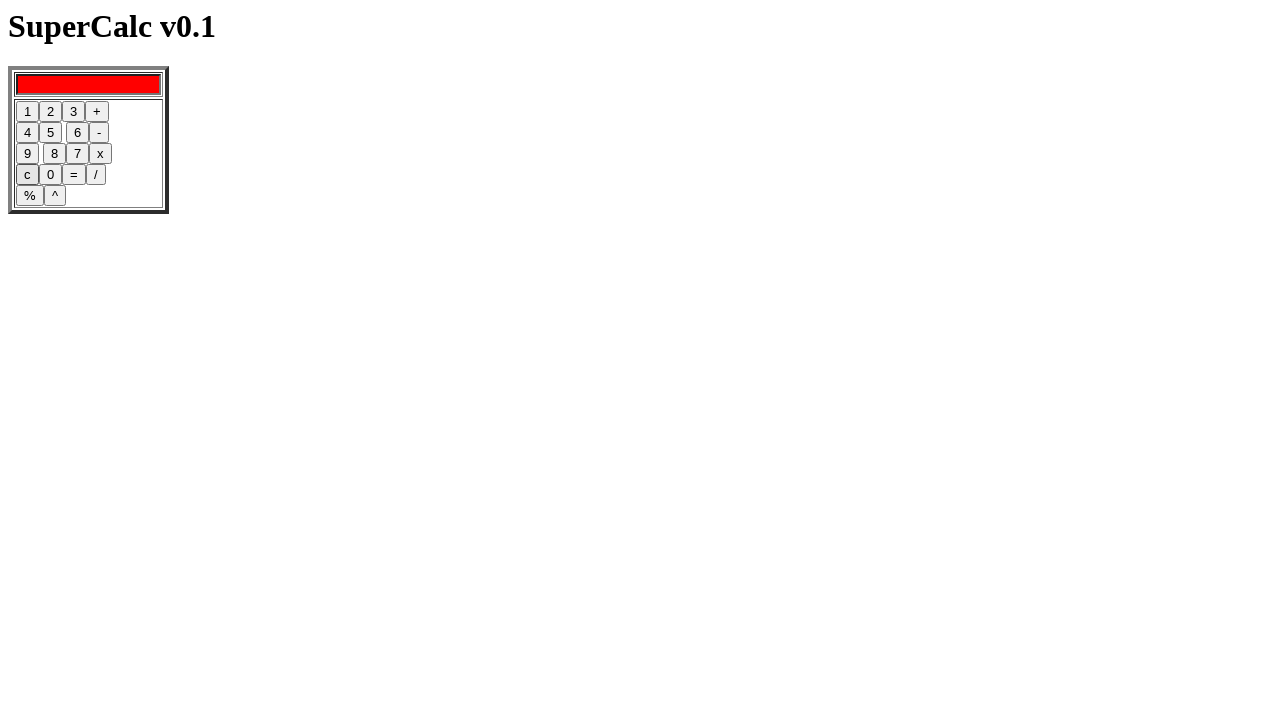

Clicked button '3' for subtraction test at (74, 112) on [name='three']
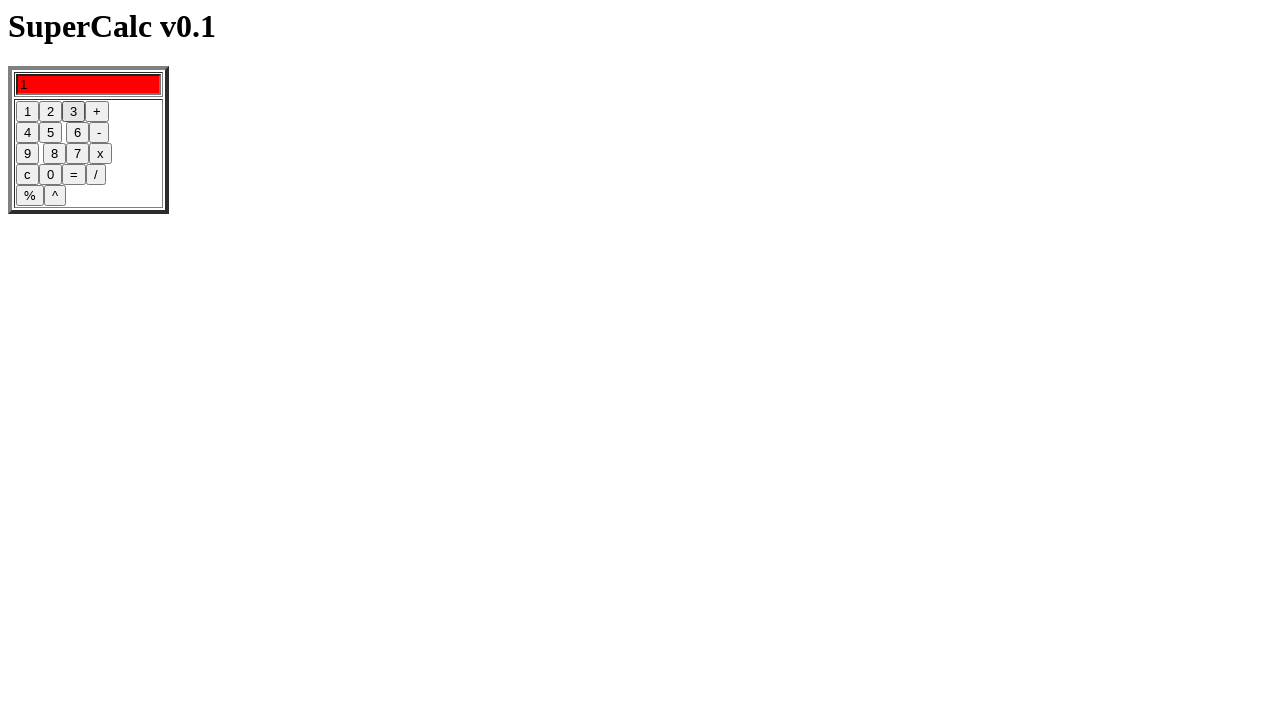

Clicked minus (-) operator at (99, 133) on [name='minus']
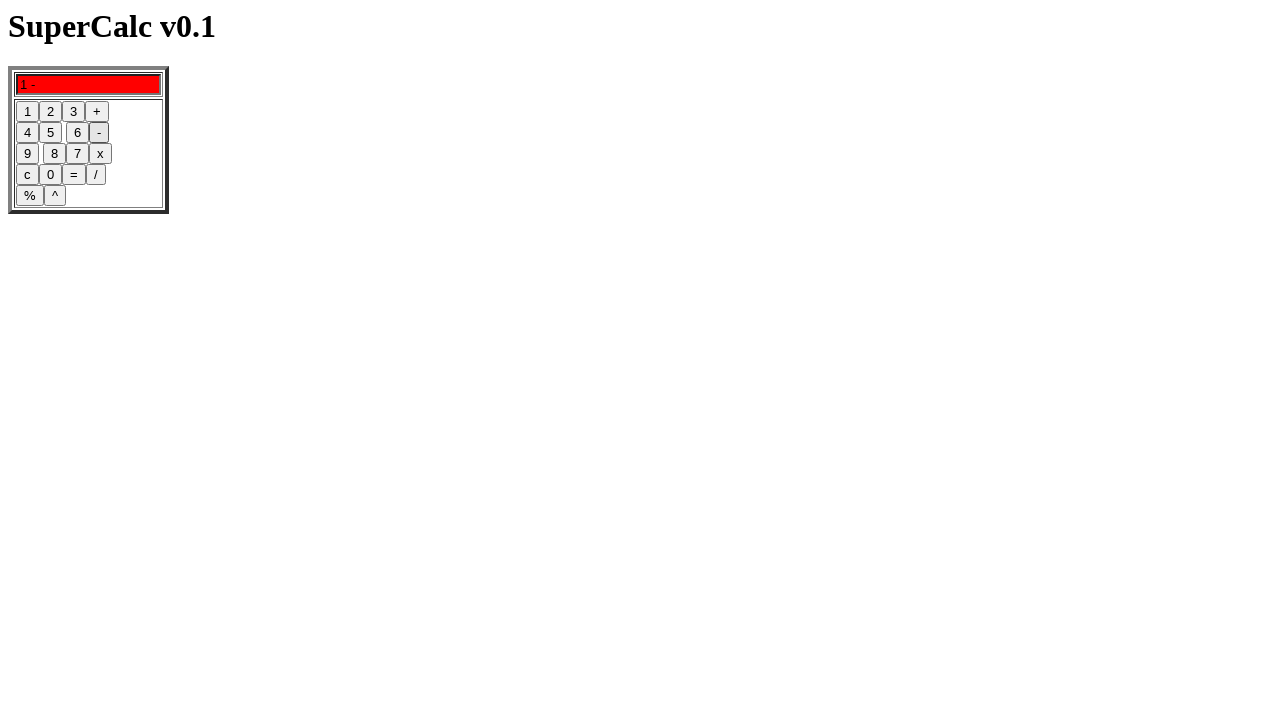

Clicked button '4' for subtraction test at (28, 133) on [name='four']
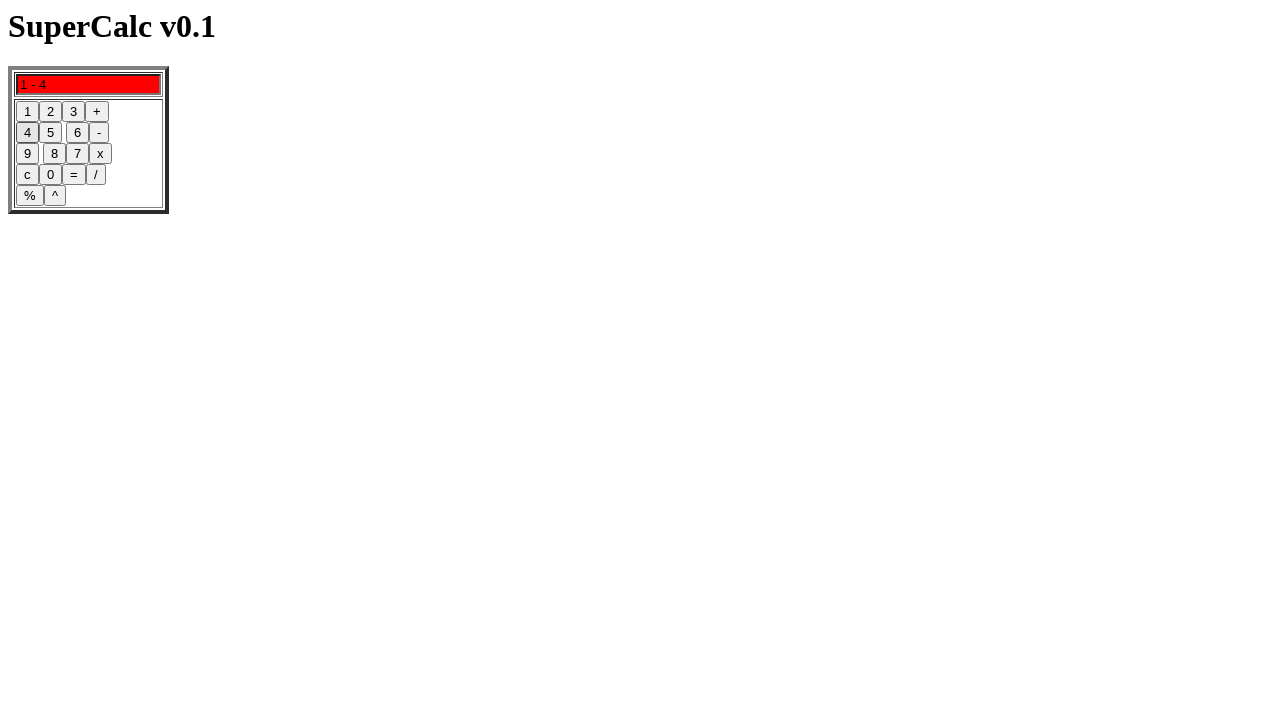

Clicked DoIt button to calculate 3 - 4 = -1 at (74, 175) on [name='DoIt']
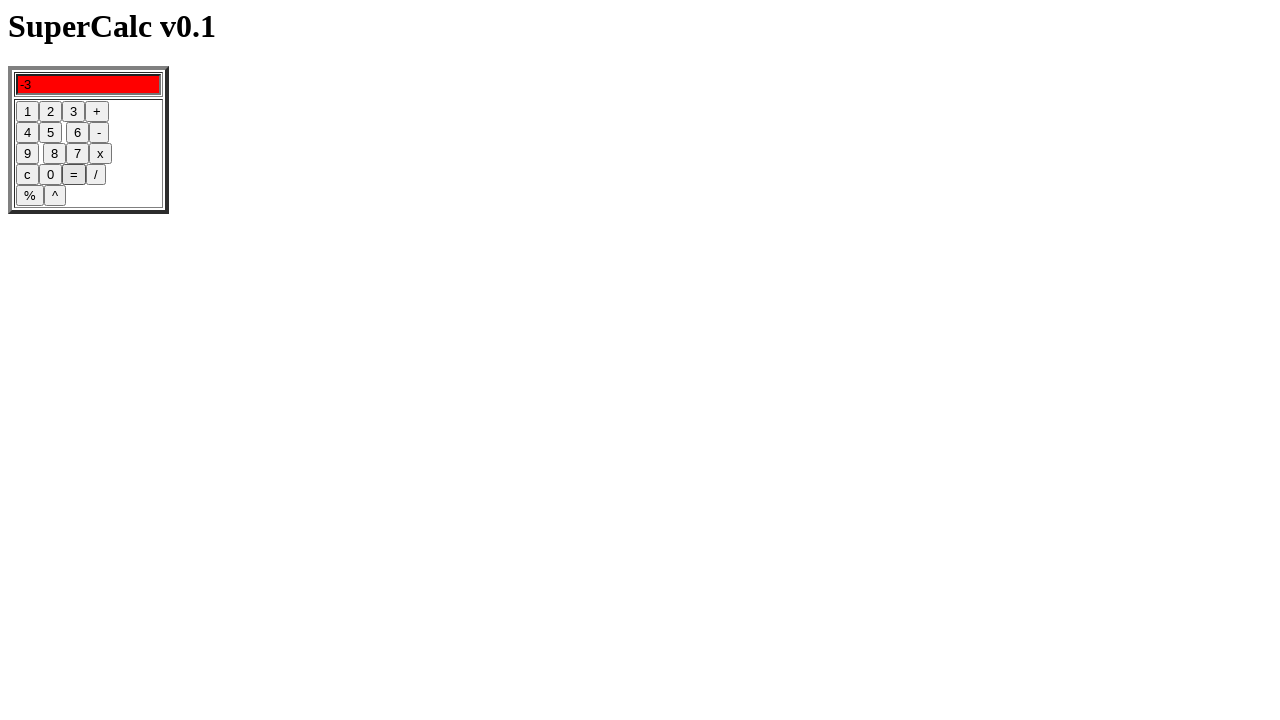

Cleared display after subtraction test at (28, 175) on [name='clear']
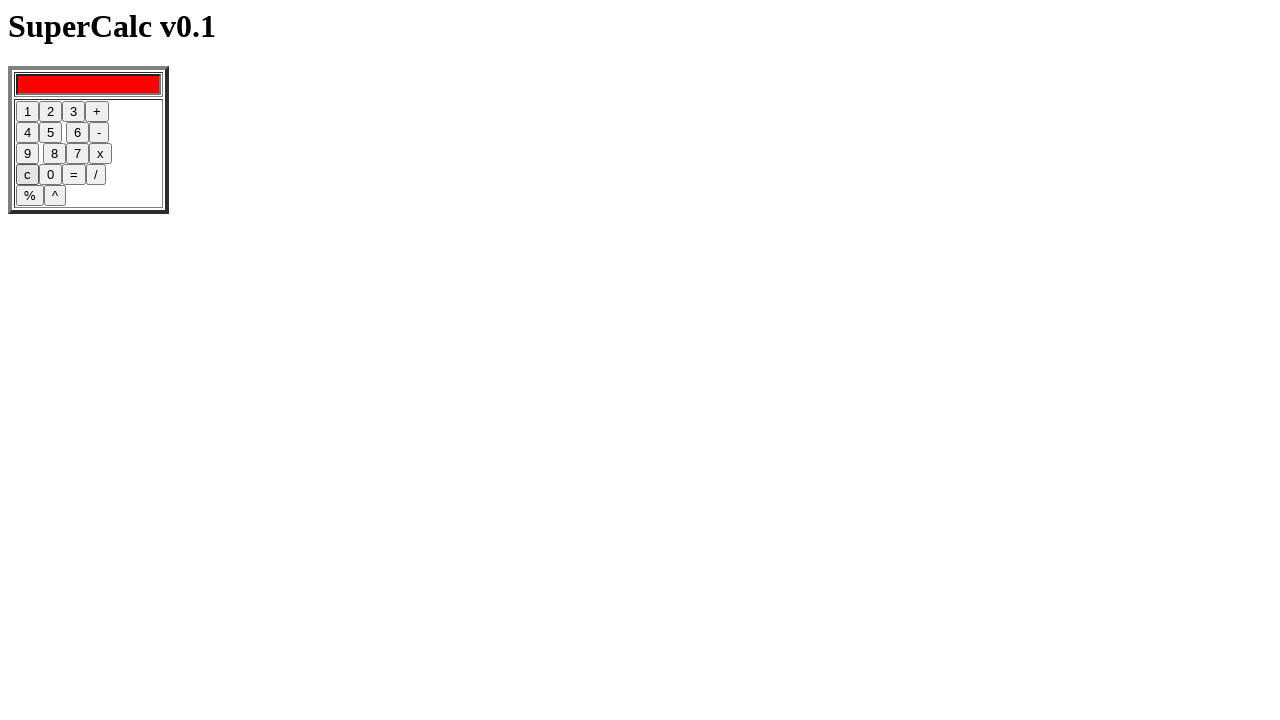

Clicked button '7' for multiplication test at (28, 154) on [name='seven']
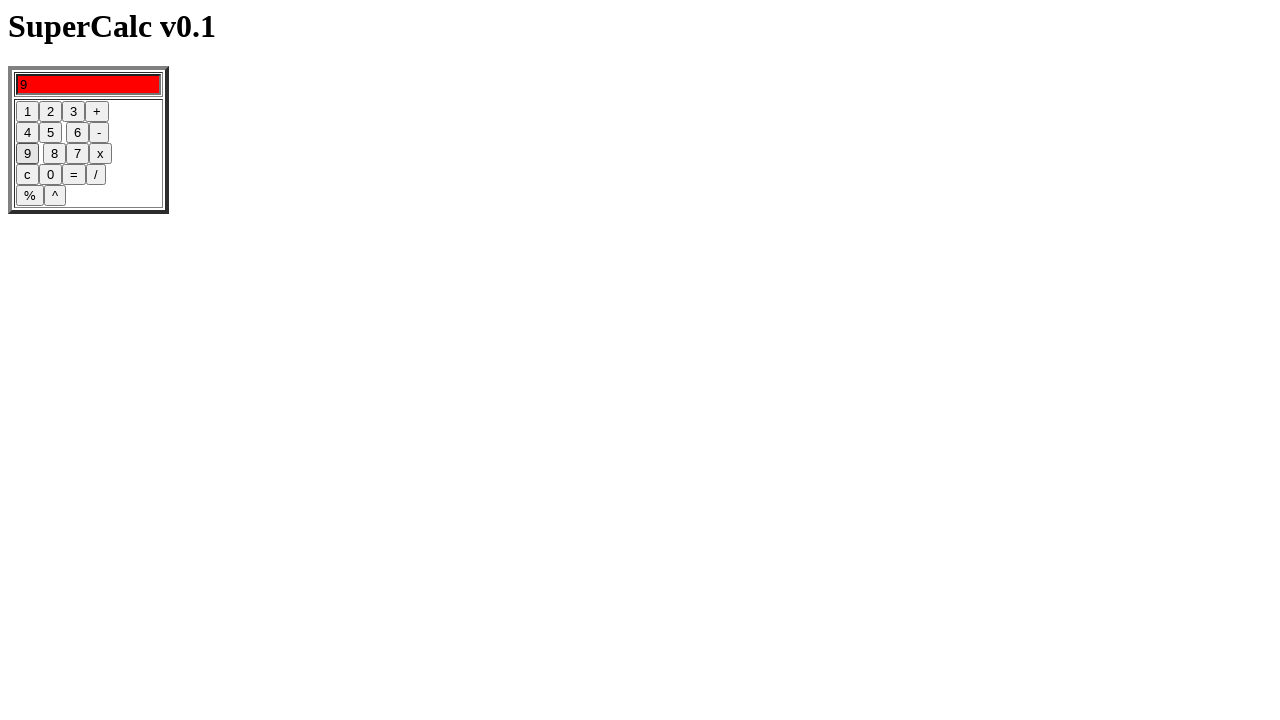

Clicked button '6' for multiplication test at (78, 133) on [name='six']
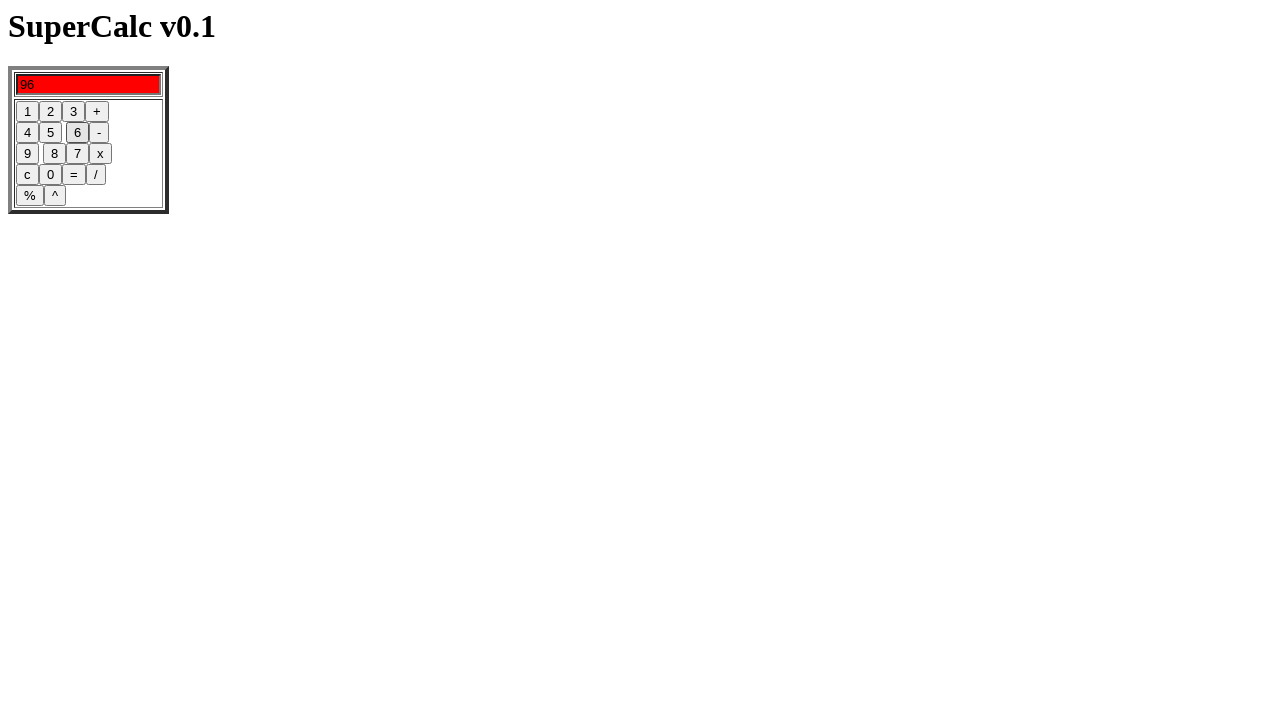

Clicked button '9' for multiplication test at (78, 154) on [name='nine']
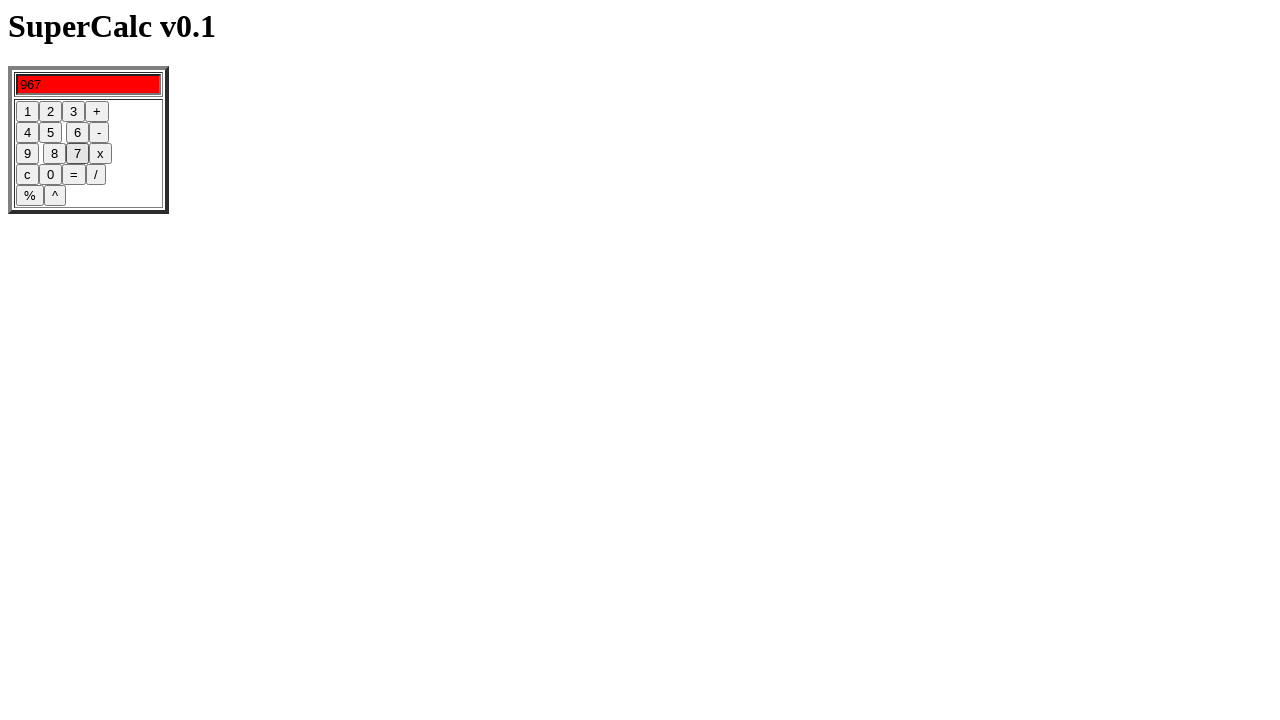

Clicked times (×) operator at (100, 154) on [name='times']
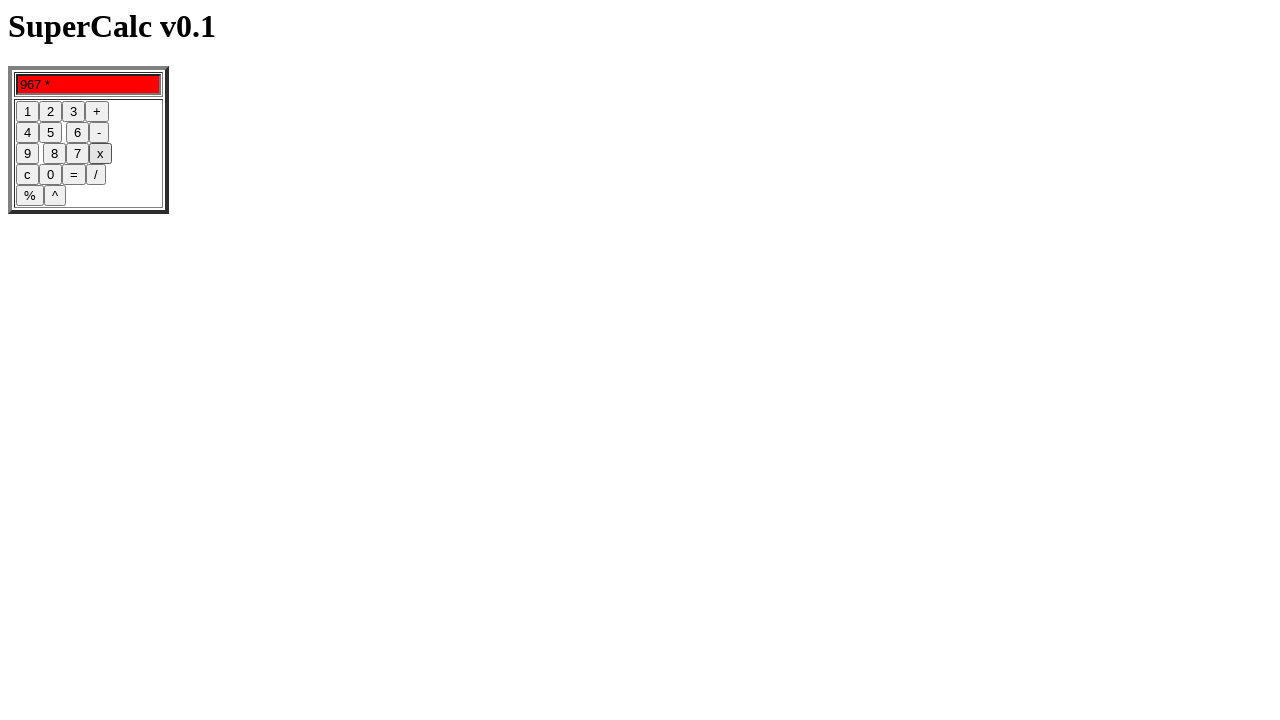

Clicked button '5' for multiplication test at (50, 133) on [name='five']
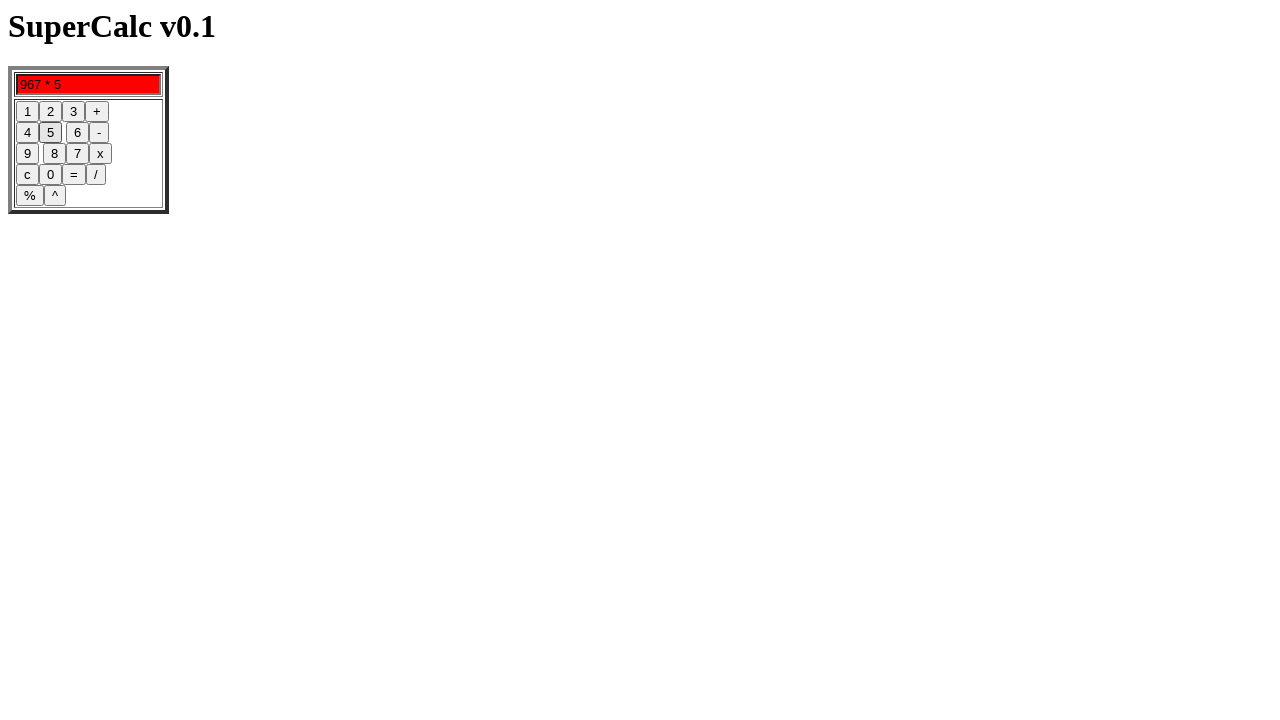

Clicked button '0' for multiplication test at (50, 175) on [name='zero']
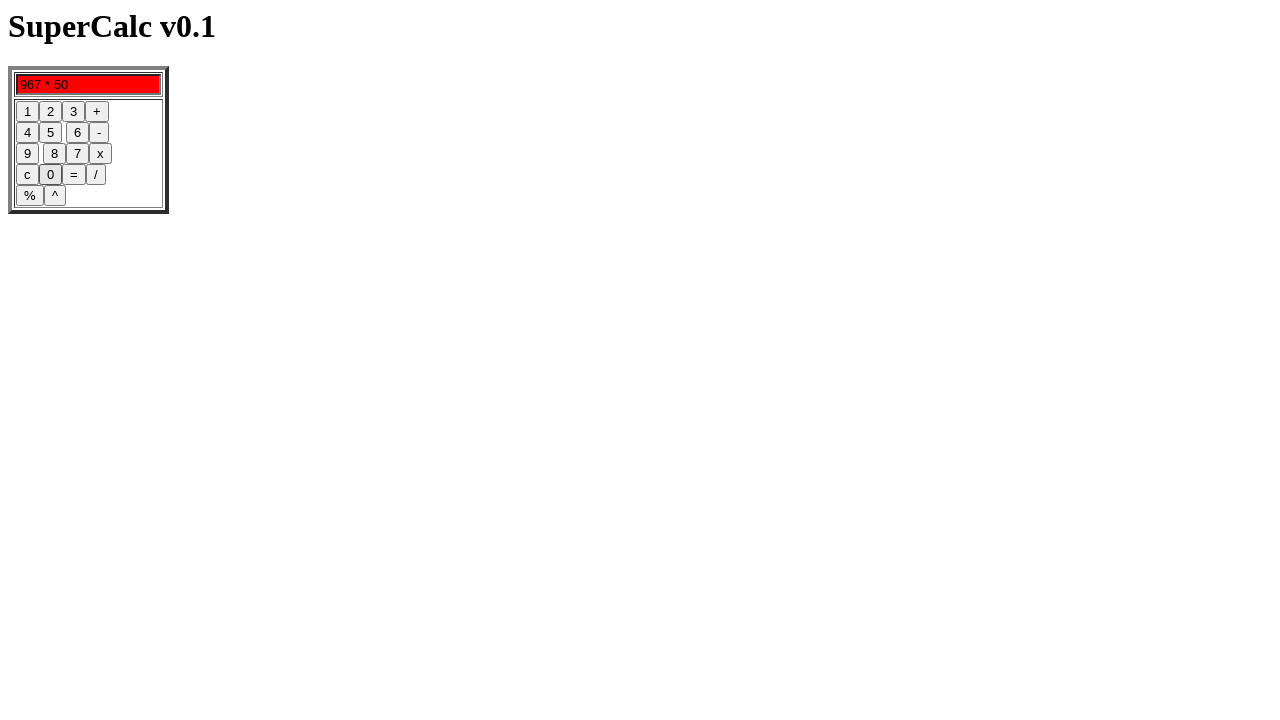

Clicked DoIt button to calculate 769 × 50 = 38450 at (74, 175) on [name='DoIt']
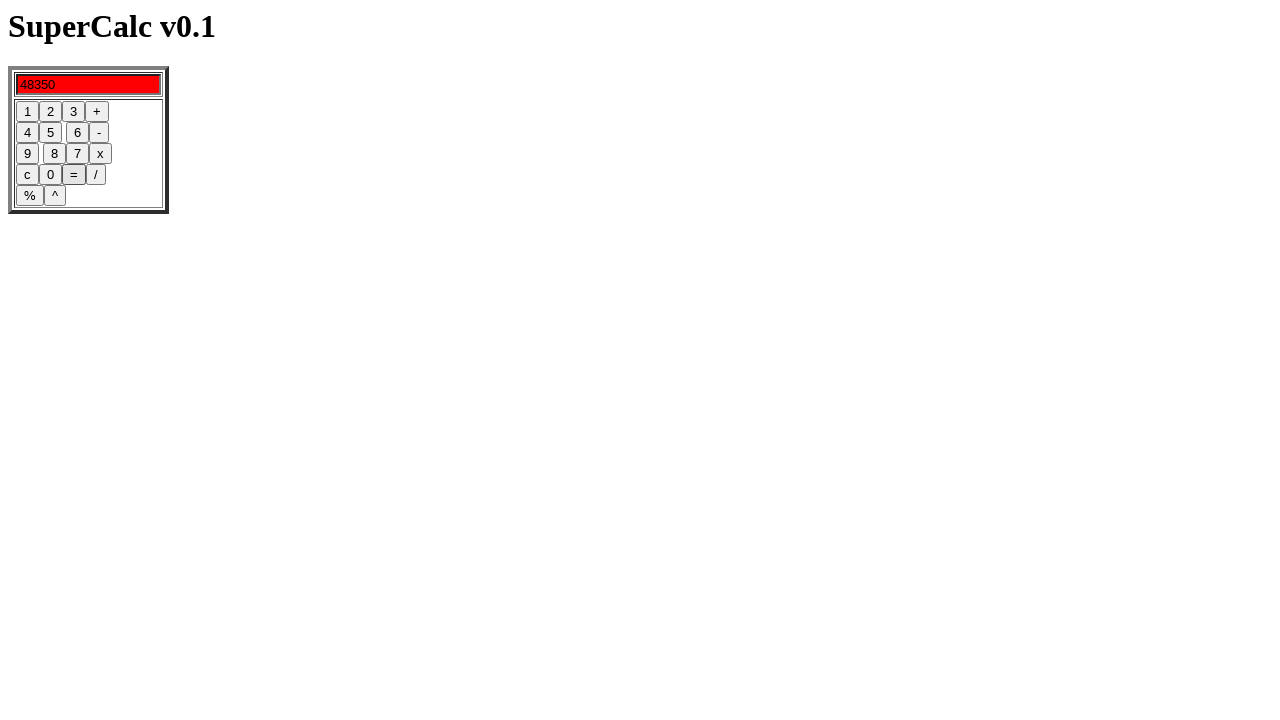

Cleared display after multiplication test at (28, 175) on [name='clear']
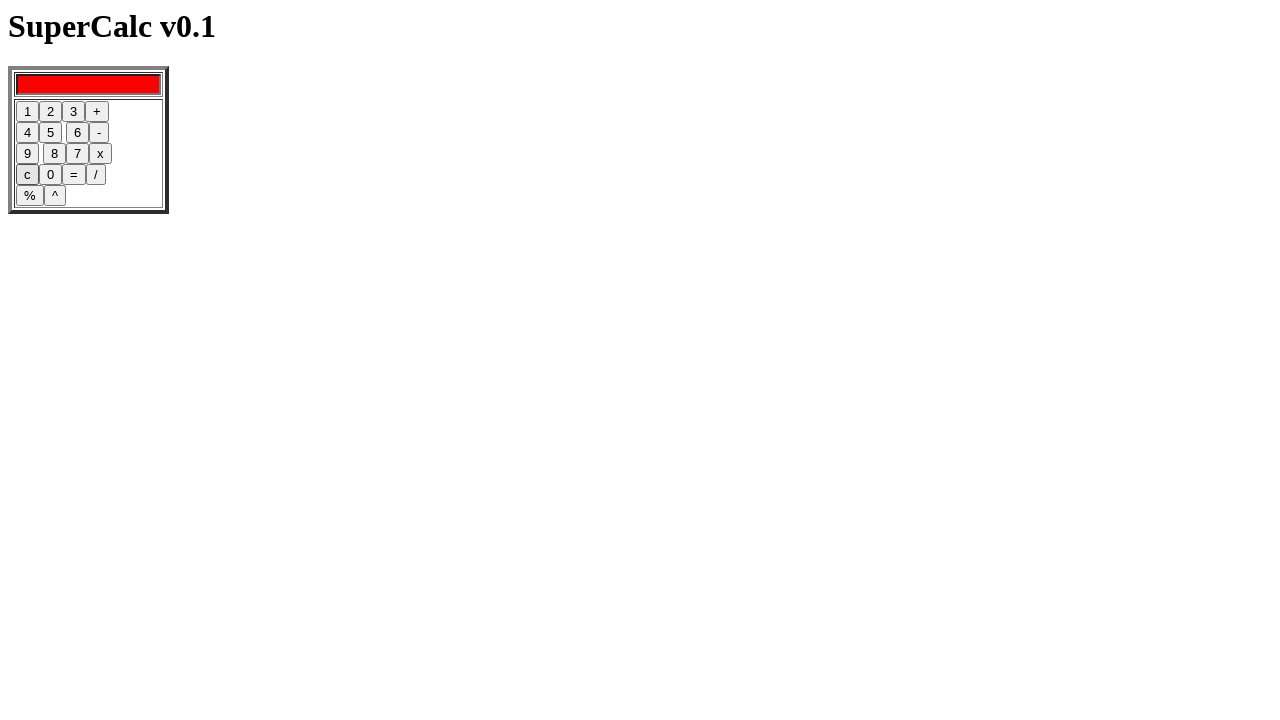

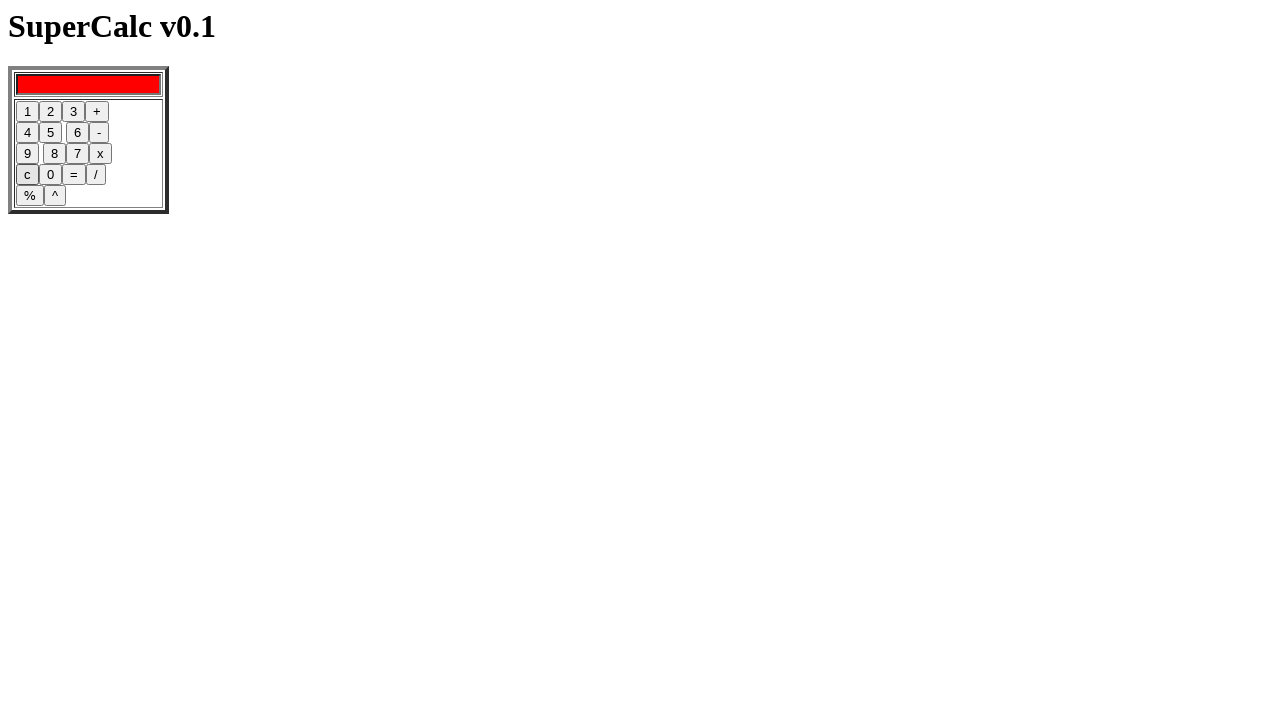